Tests the search functionality by entering a search term and clicking the Go button

Starting URL: https://www.python.org

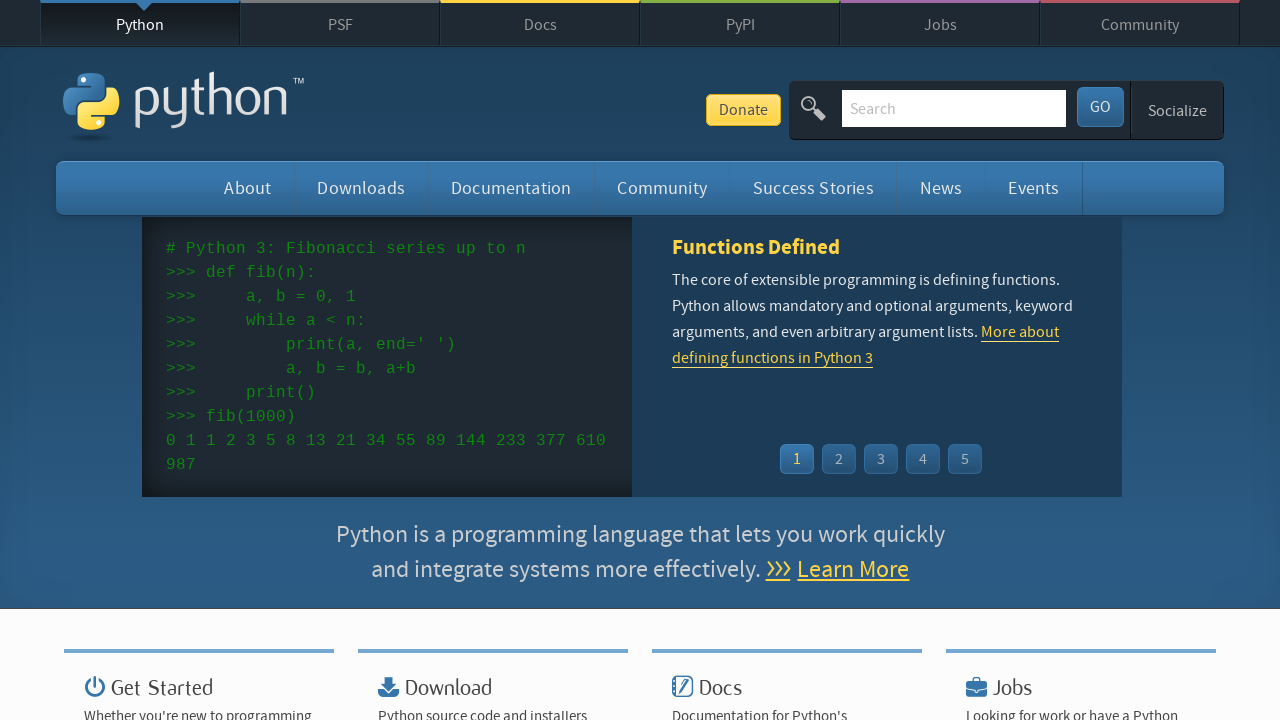

Filled search field with 'Arrays' on internal:label="Search"i
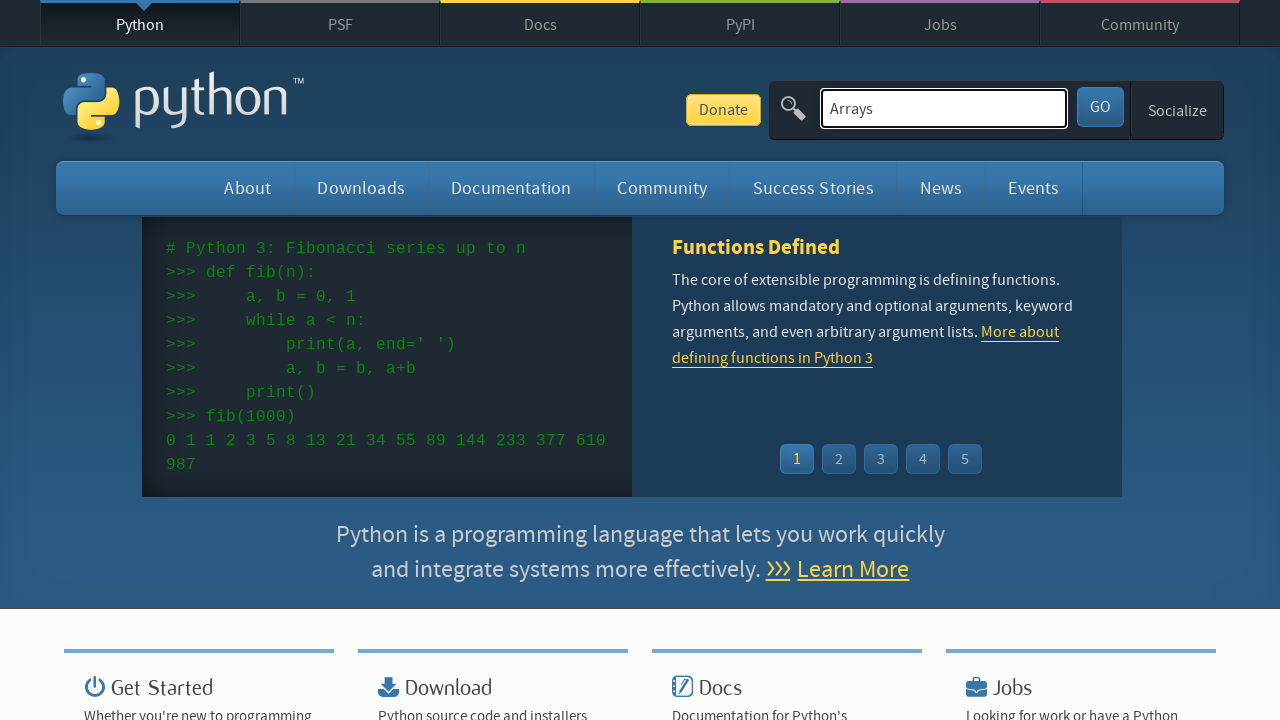

Clicked Go button to submit search at (1100, 107) on internal:role=button[name="Go"i]
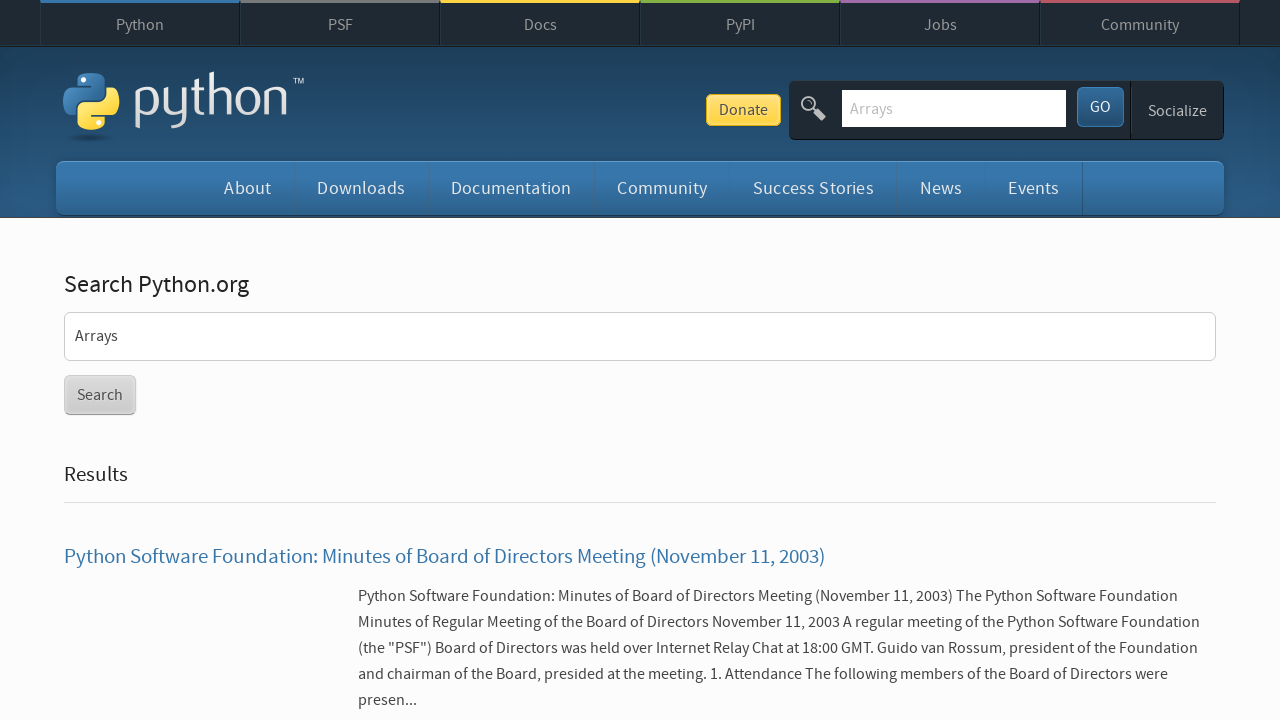

Search results page loaded successfully
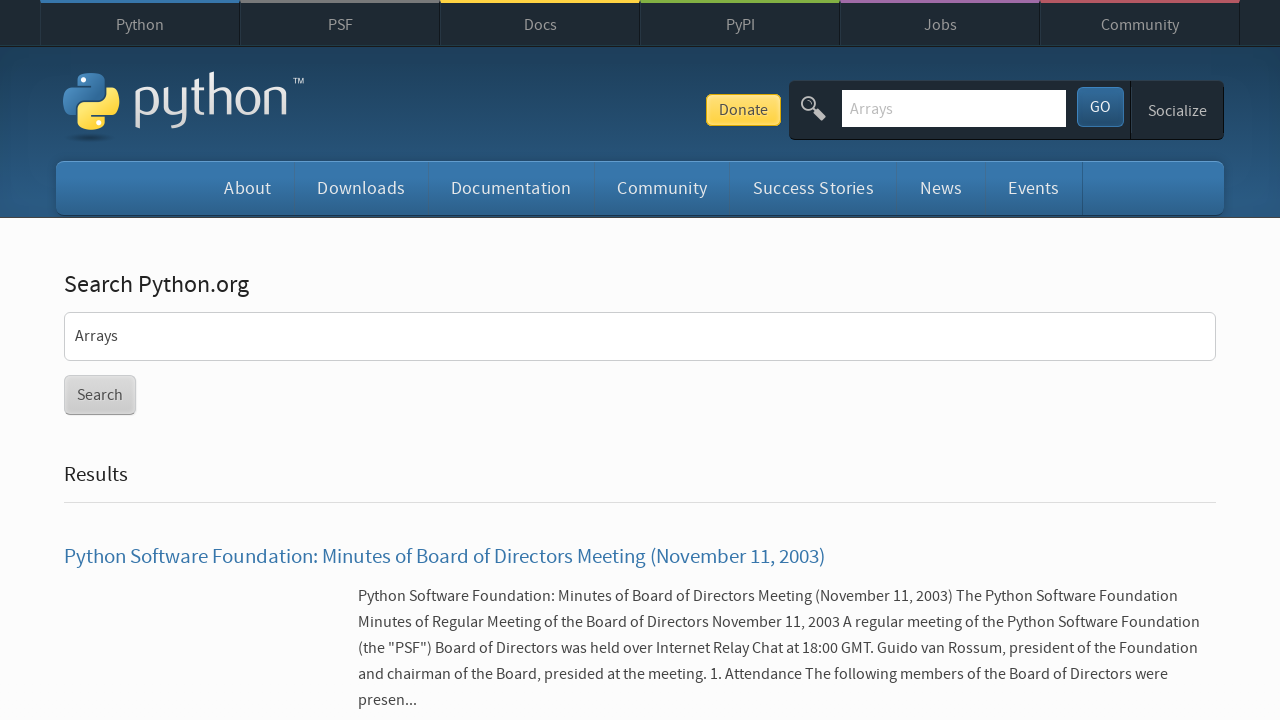

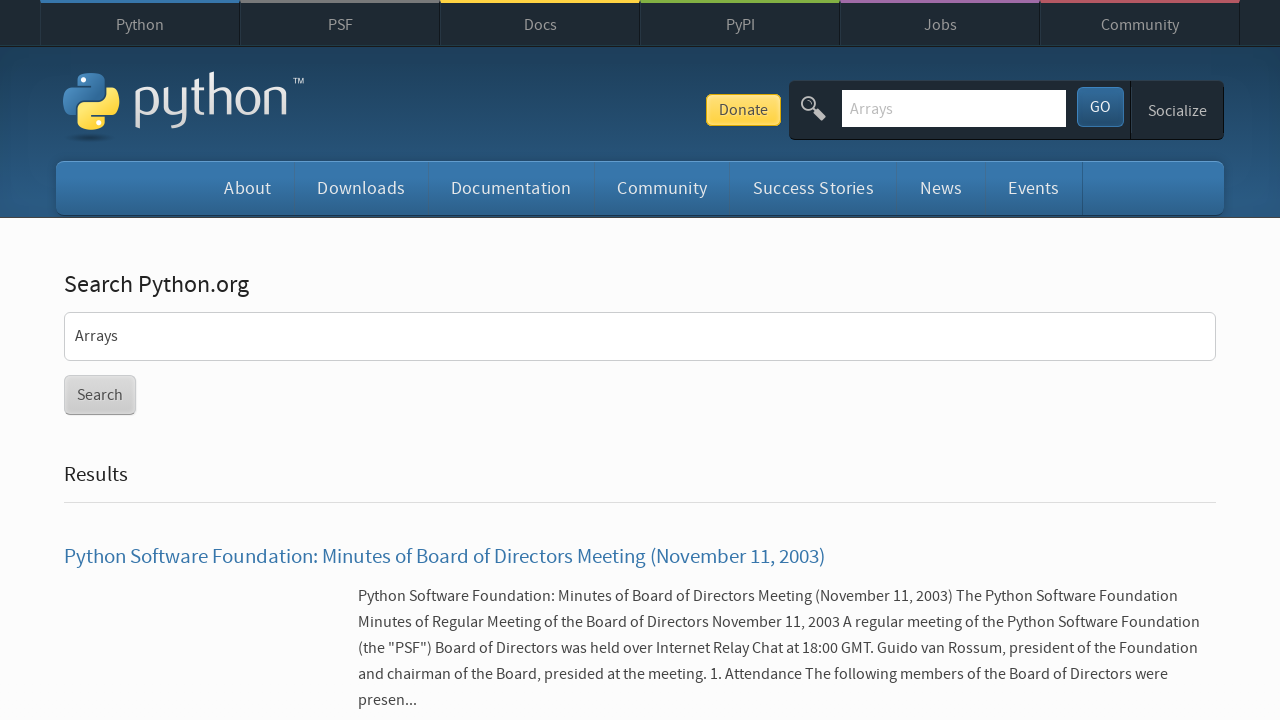